Tests page scrolling using keyboard shortcuts to scroll to bottom and top of page

Starting URL: https://anhtester.com/

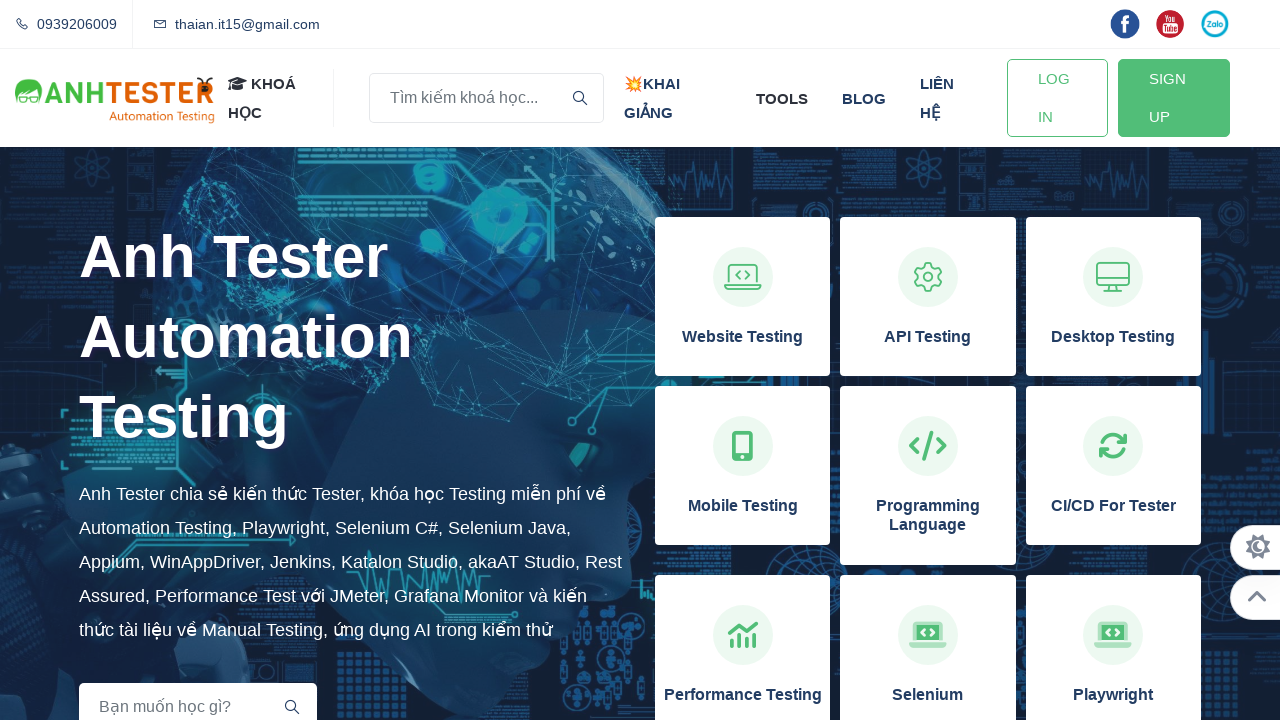

Page loaded (domcontentloaded)
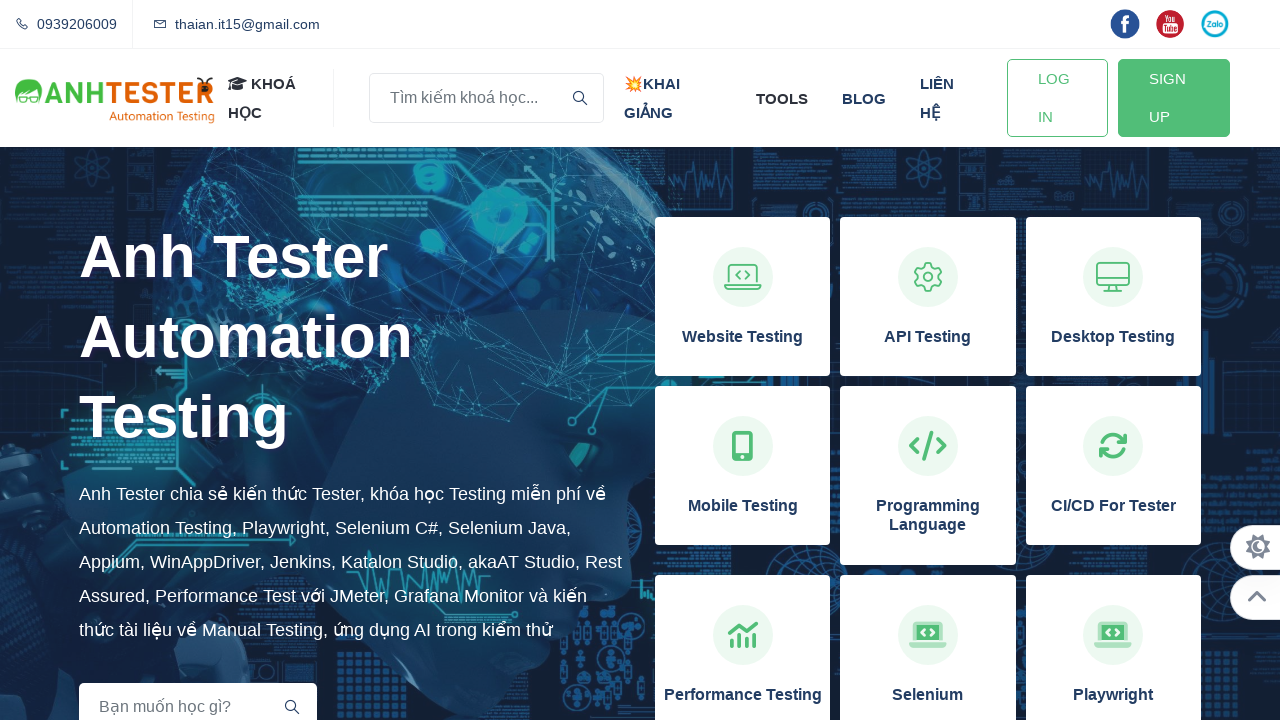

Pressed Ctrl+End to scroll to bottom of page
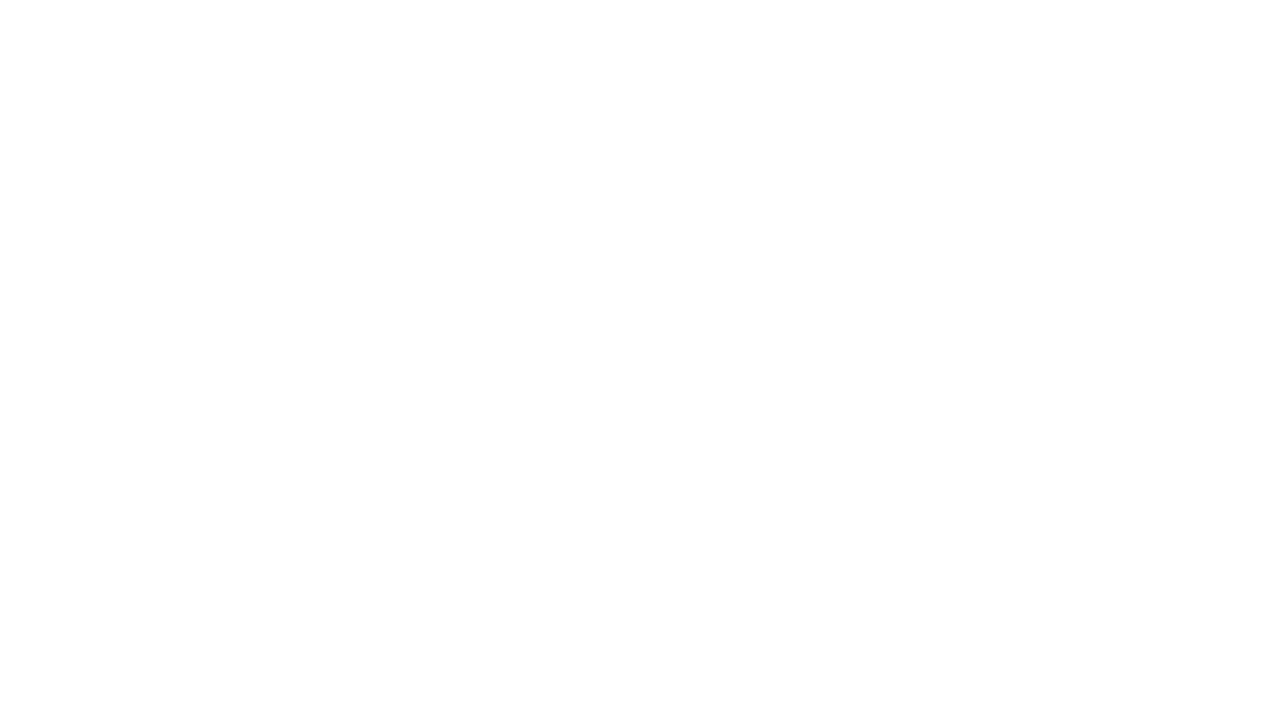

Waited 1000ms before scrolling back up
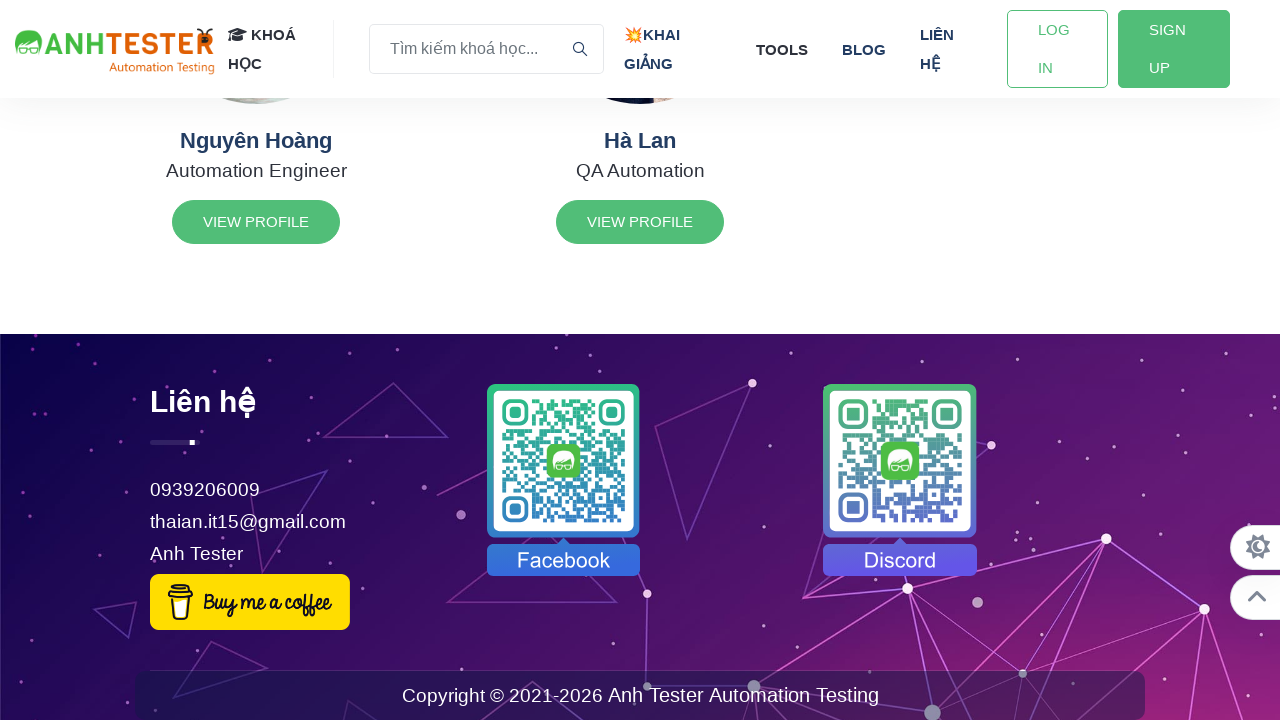

Pressed Ctrl+Home to scroll back to top of page
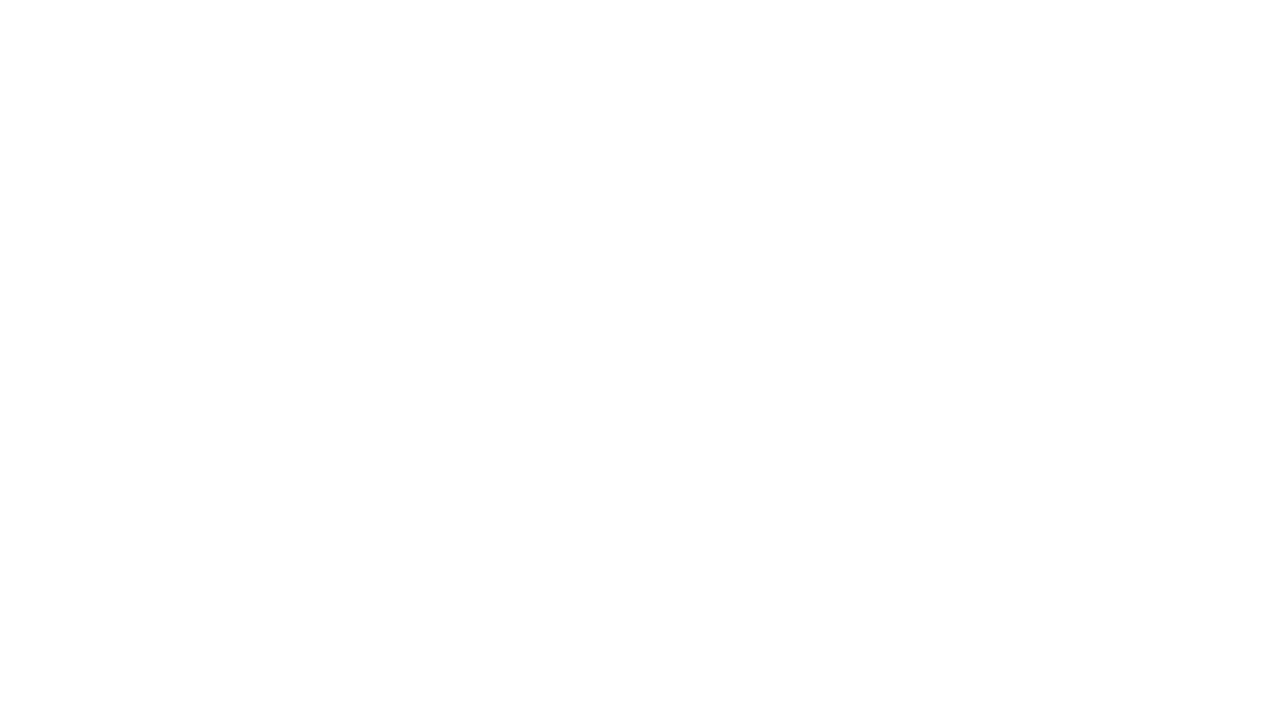

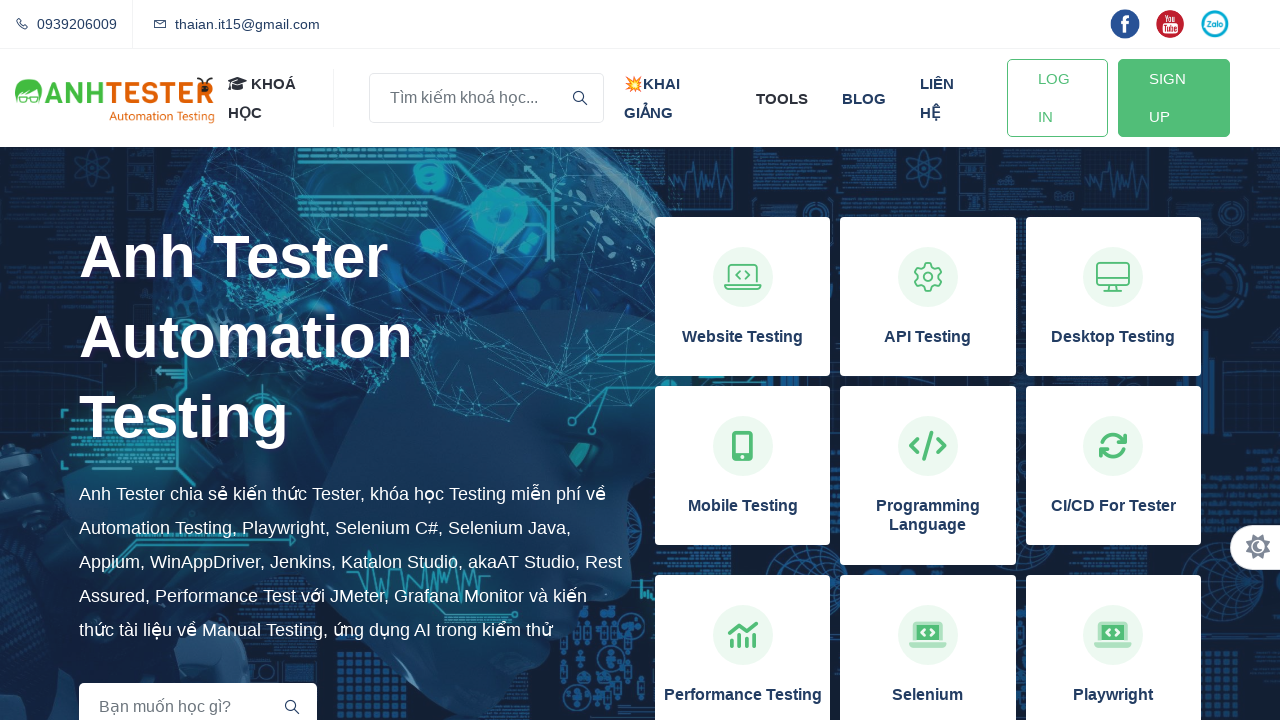